Tests mouse hover functionality by hovering over an element on the automation practice page

Starting URL: https://rahulshettyacademy.com/AutomationPractice/

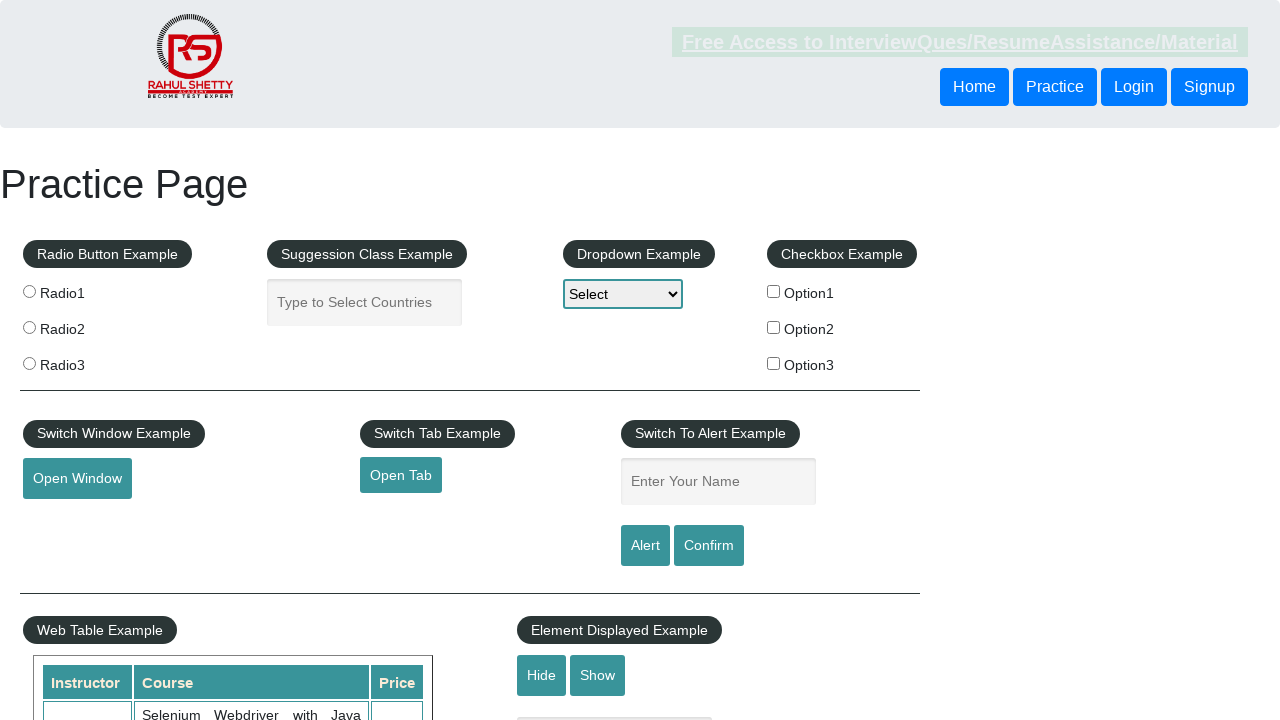

Hovered over the mouse hover button element at (83, 361) on #mousehover
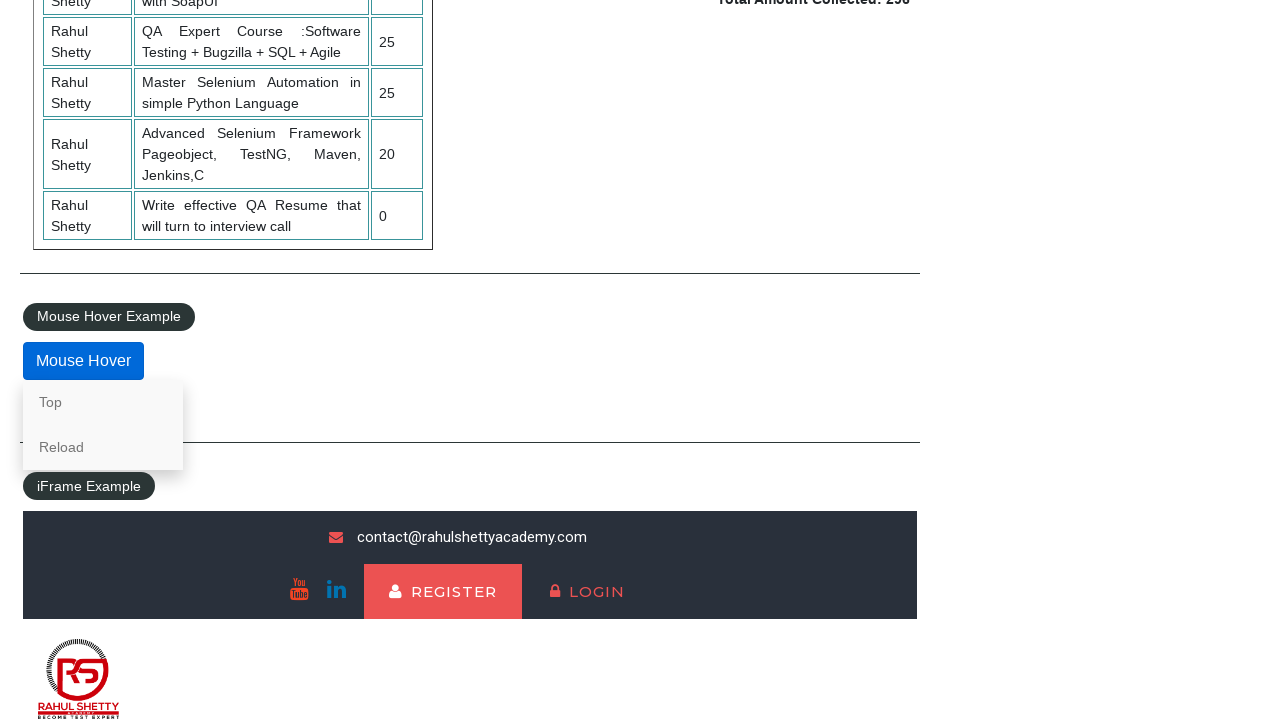

Waited 3 seconds to observe hover effect
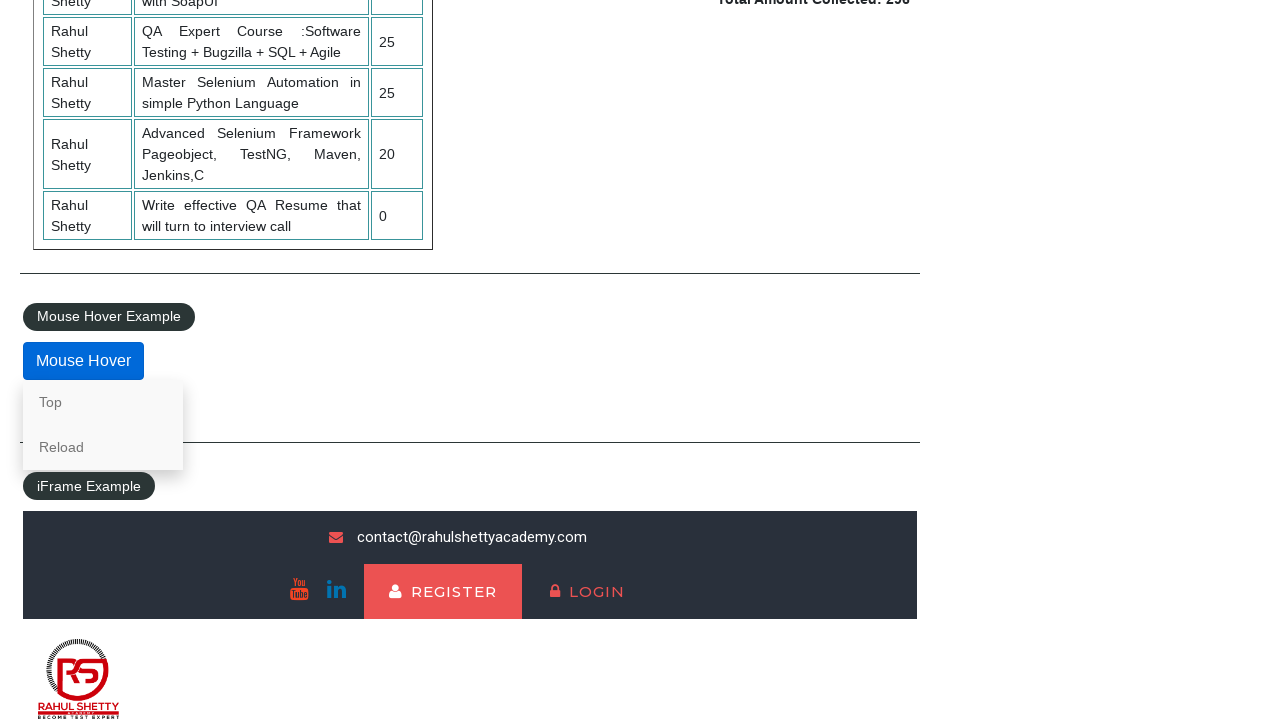

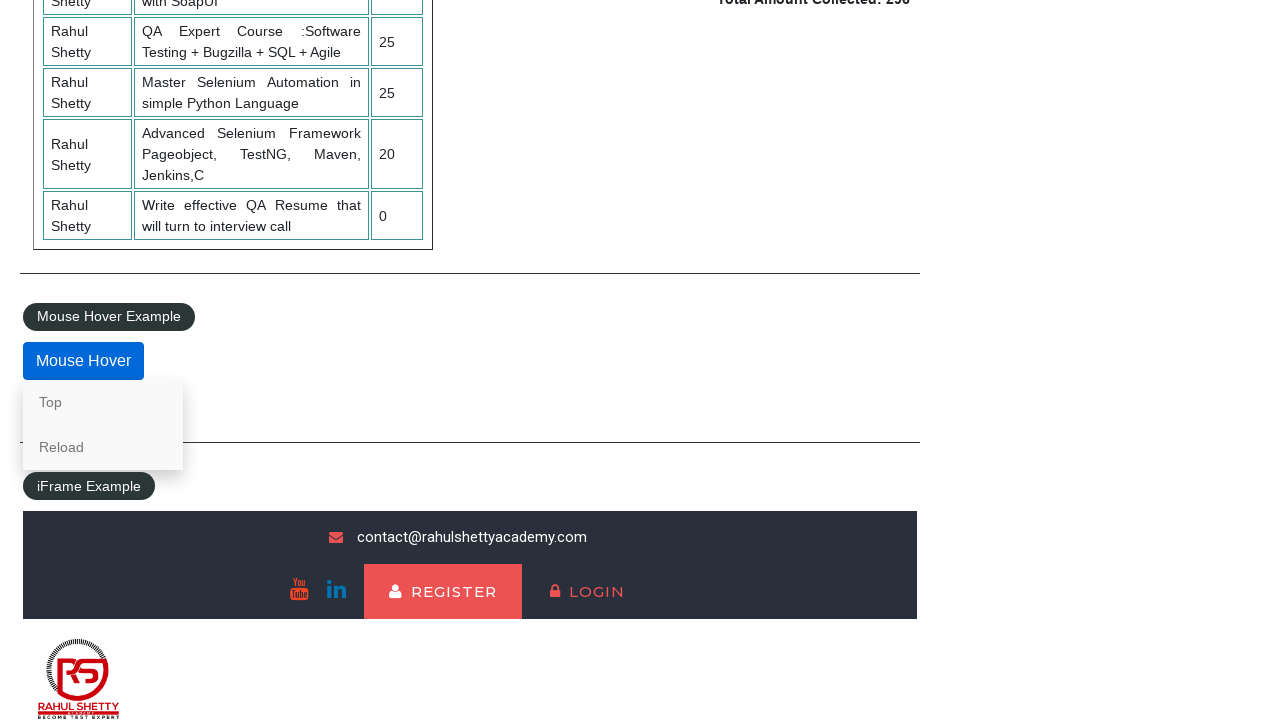